Tests various checkbox interactions including basic checkboxes, AJAX checkboxes, tri-state checkboxes, toggle switches, and multi-select checkboxes on a demo page

Starting URL: https://www.leafground.com/checkbox.xhtml

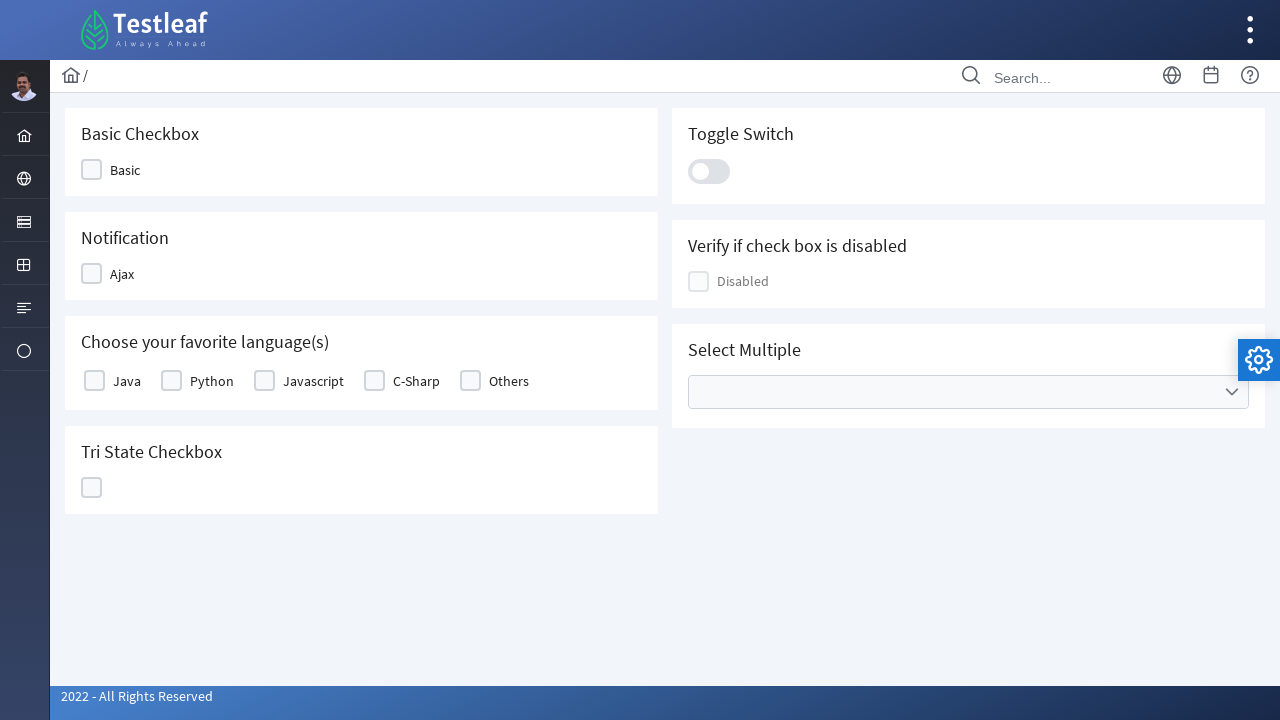

Clicked Basic checkbox at (125, 170) on xpath=//span[text()='Basic']
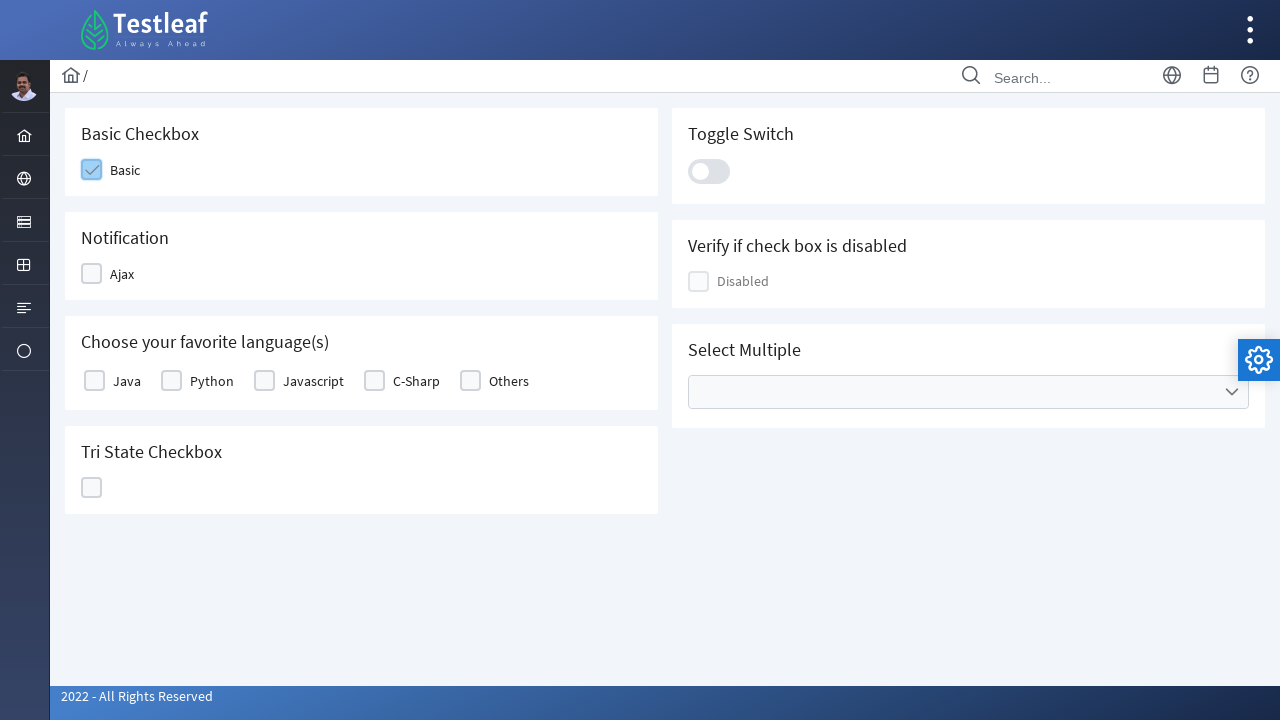

Clicked Ajax checkbox at (122, 274) on xpath=//span[text()='Ajax']
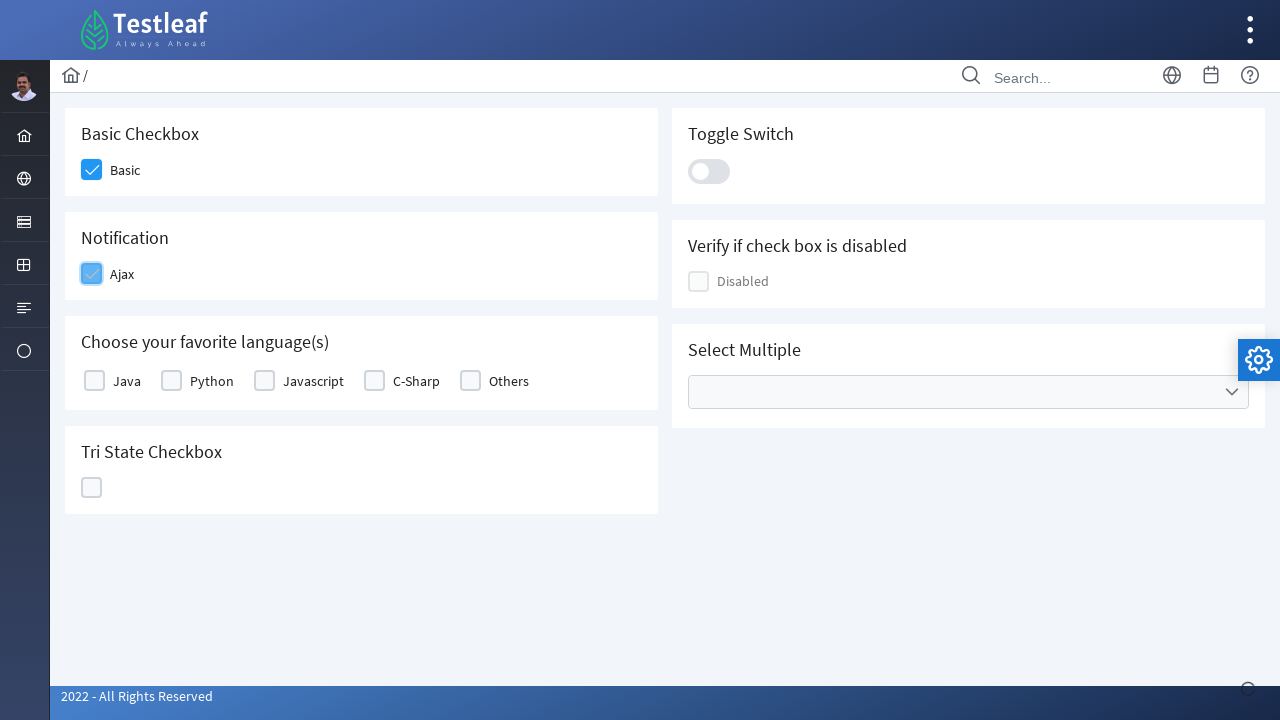

Clicked Java checkbox at (127, 381) on xpath=//label[text()='Java']
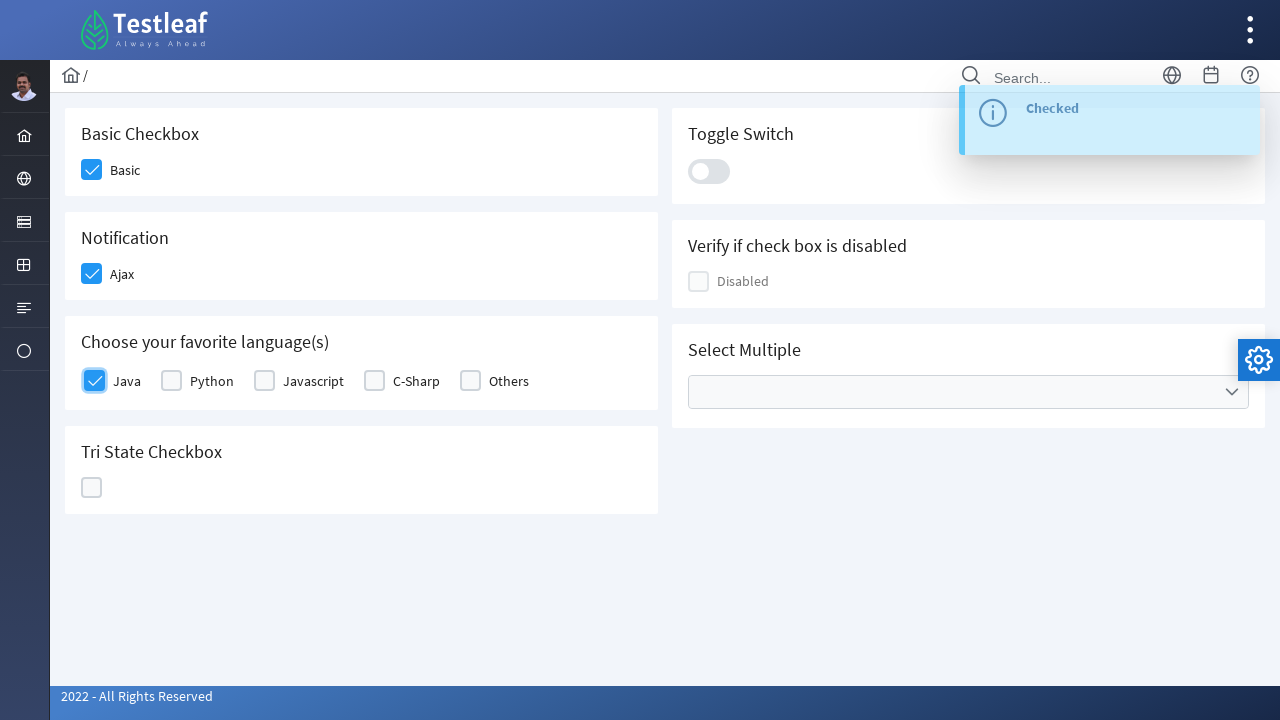

Clicked tri-state checkbox at (92, 488) on #j_idt87\:ajaxTriState
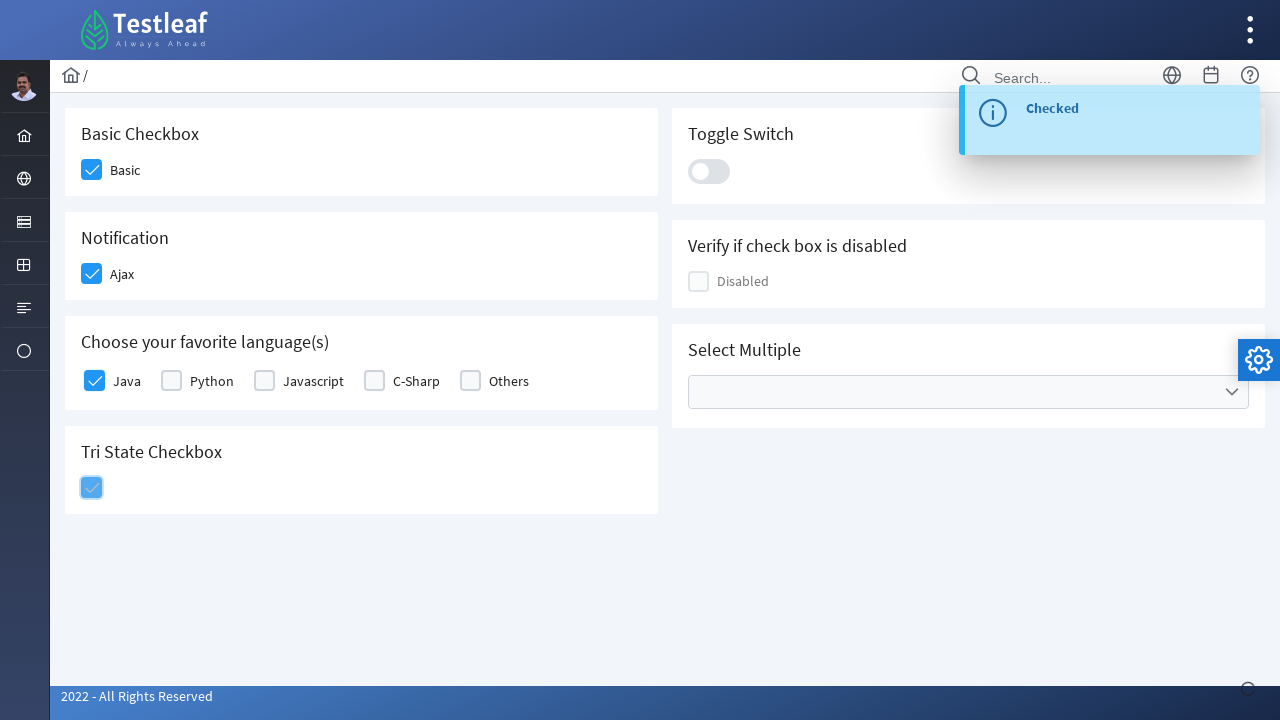

Clicked toggle switch at (709, 171) on .ui-toggleswitch-slider
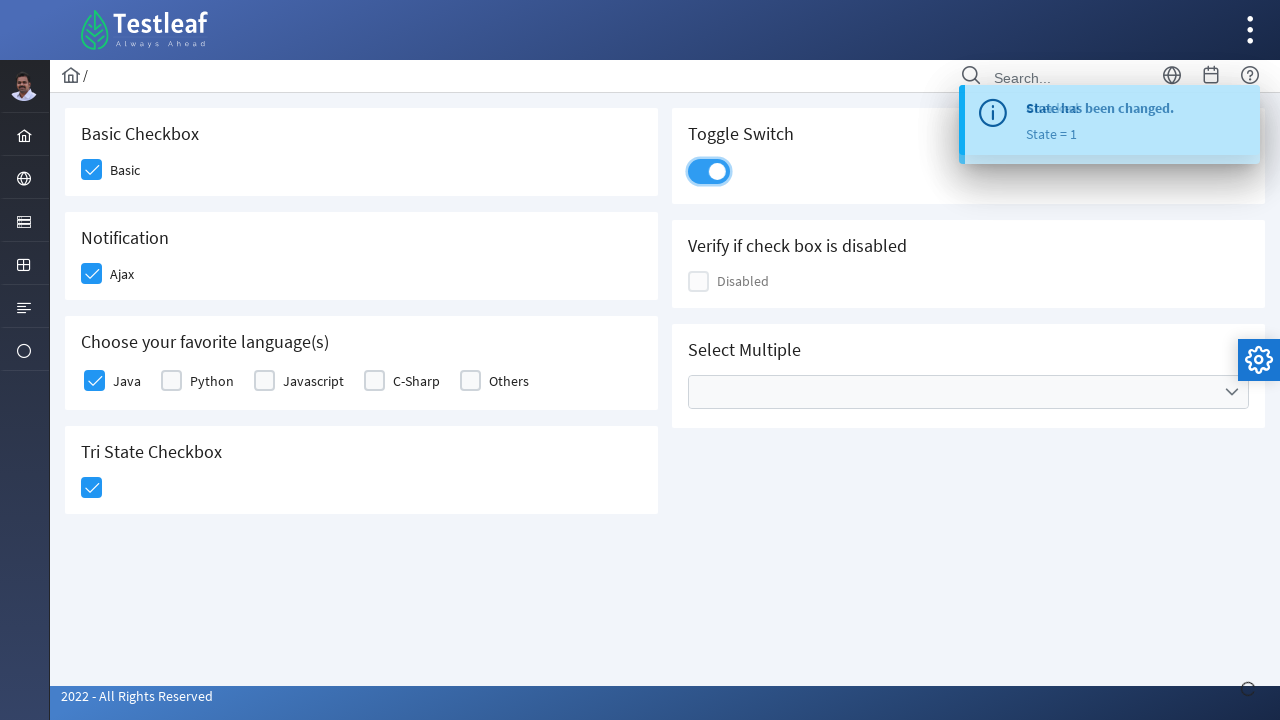

Opened multiple selection dropdown at (968, 392) on #j_idt87\:multiple
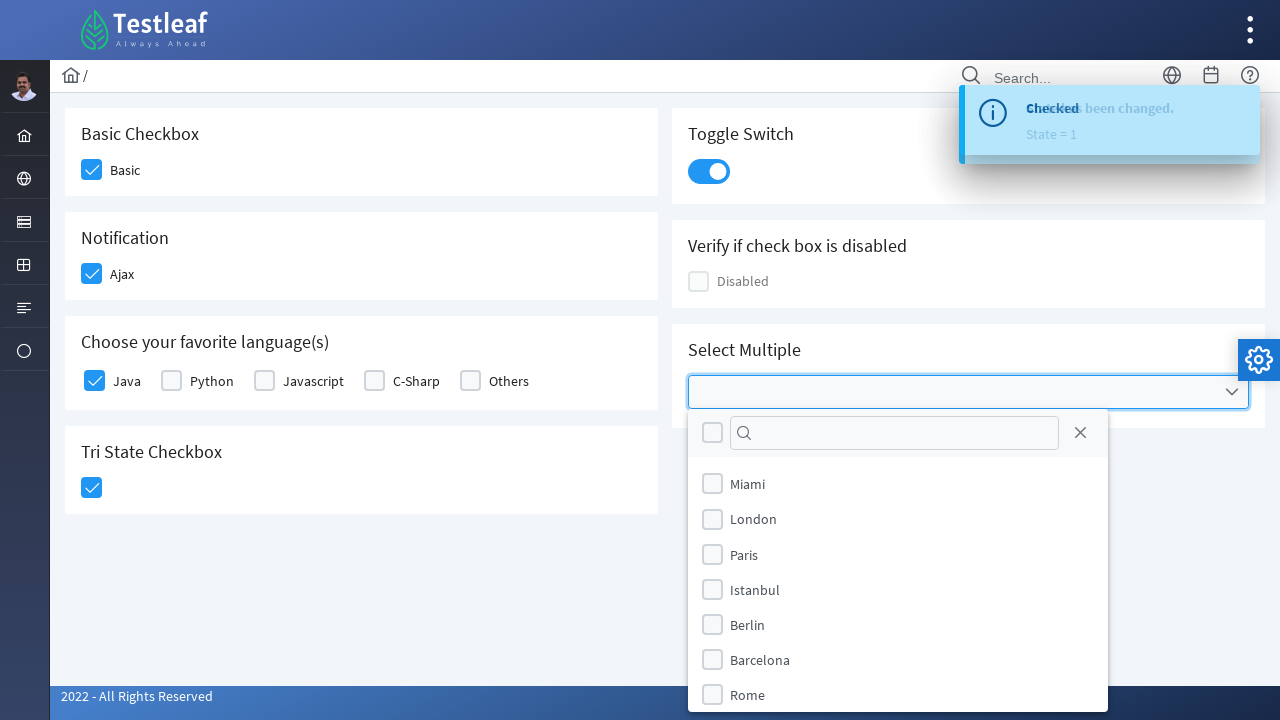

Selected Miami option from dropdown at (748, 484) on (//label[text()='Miami'])[2]
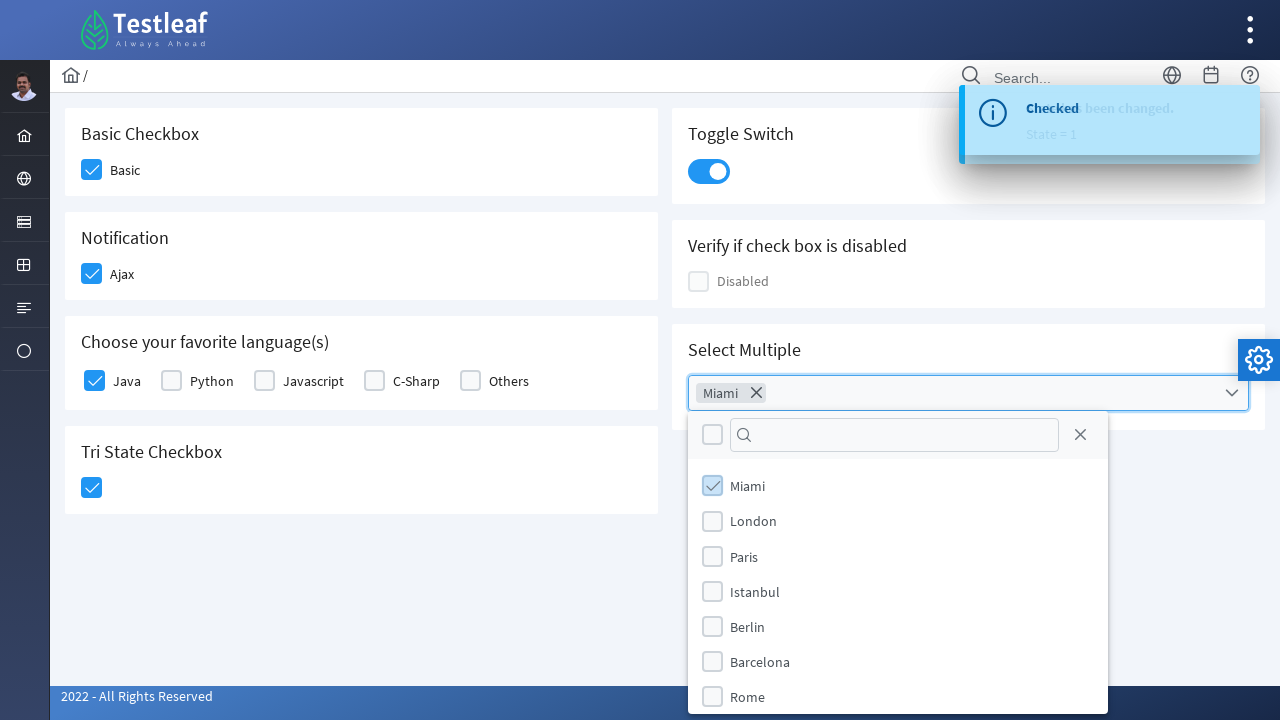

Closed the multiple selection dropdown at (1080, 435) on xpath=//a[@aria-label='Close']
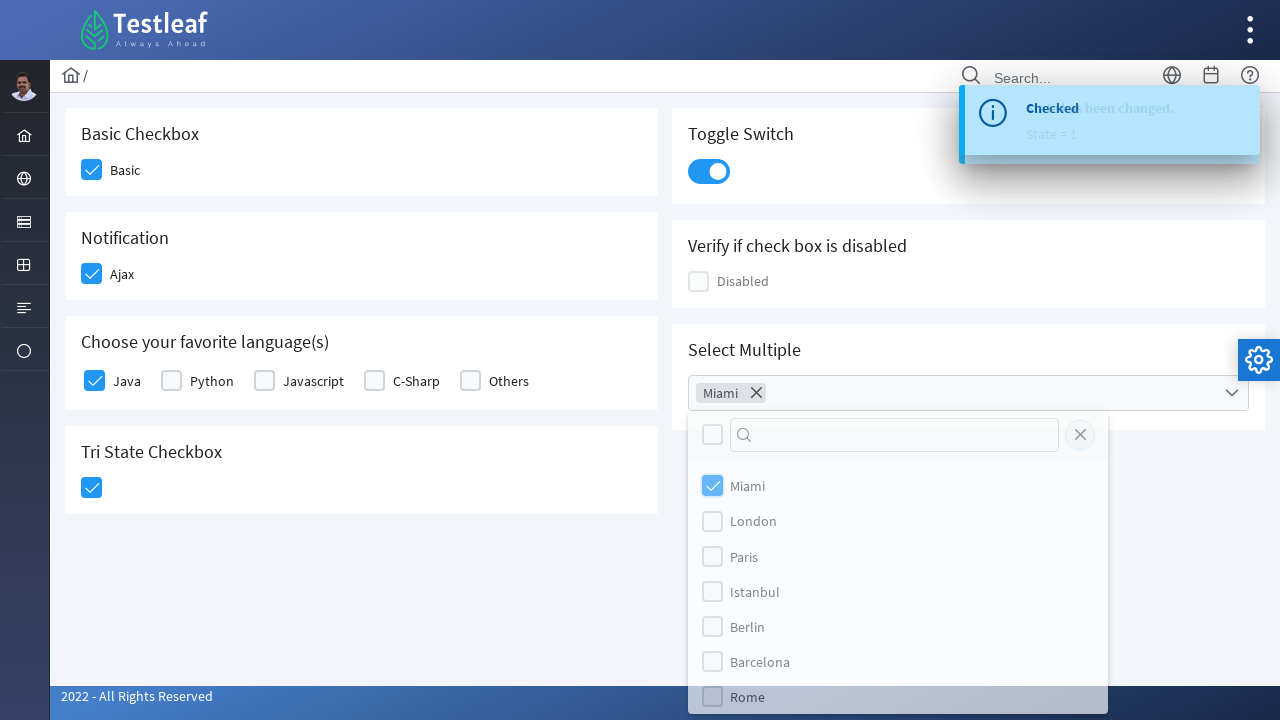

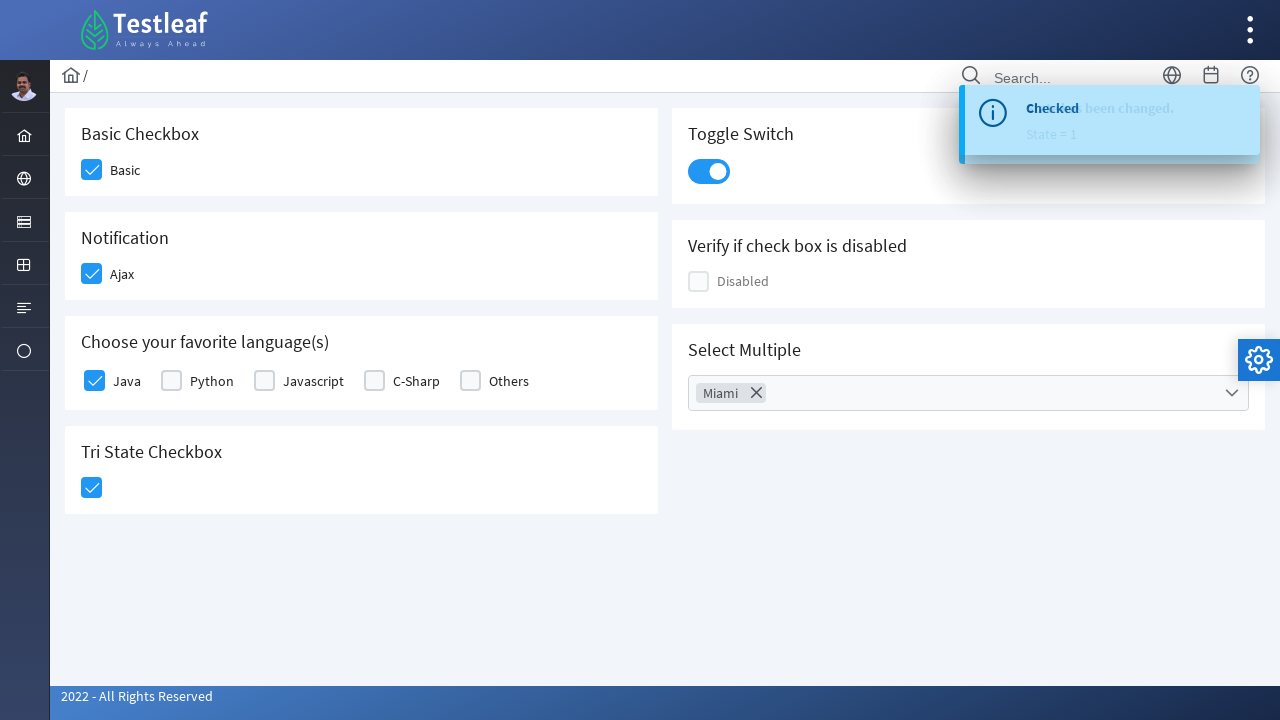